Tests checkbox functionality by finding all checkboxes on the page, verifying their checked states using attribute lookup and isSelected methods, and asserting that the last checkbox is checked.

Starting URL: http://the-internet.herokuapp.com/checkboxes

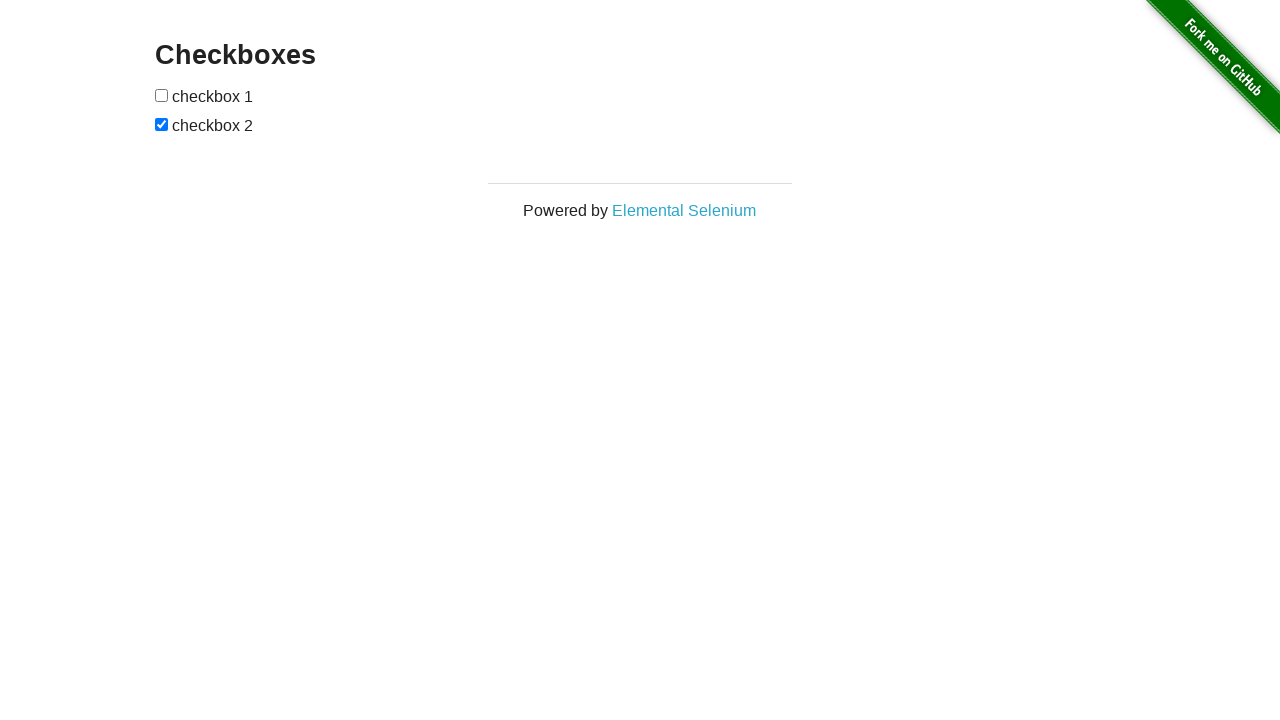

Navigated to checkboxes page
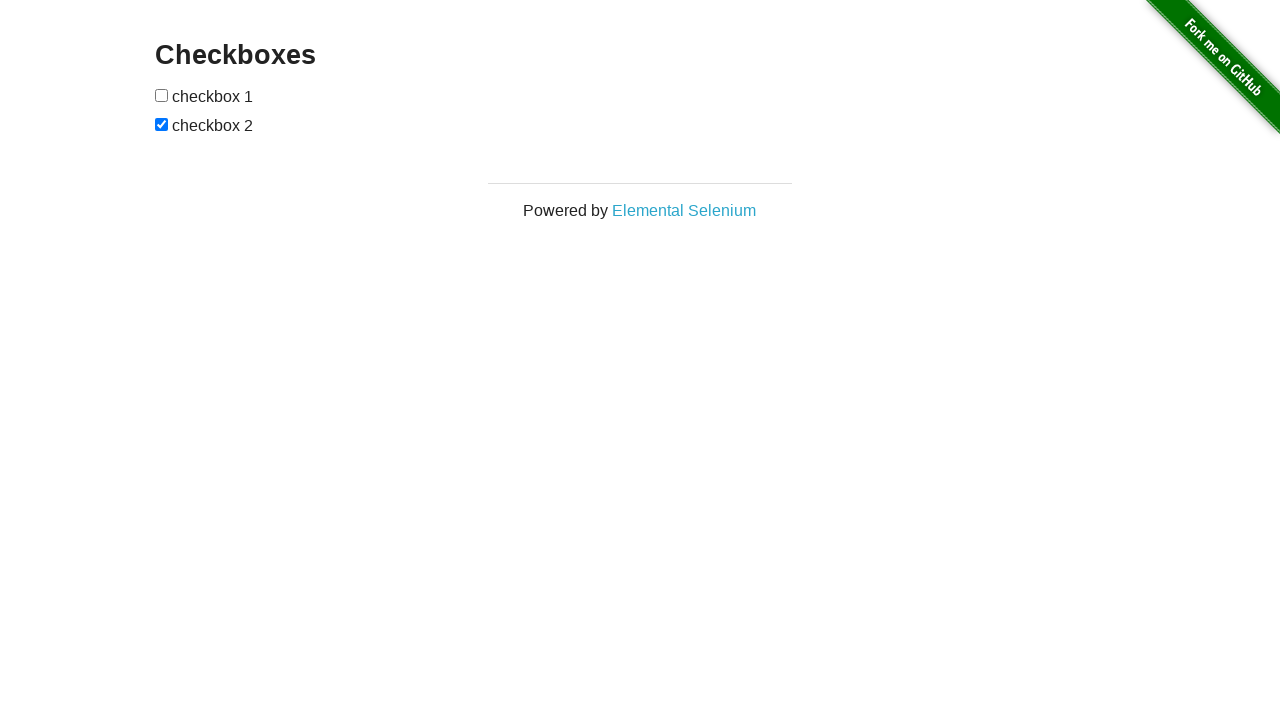

Located all checkboxes on the page
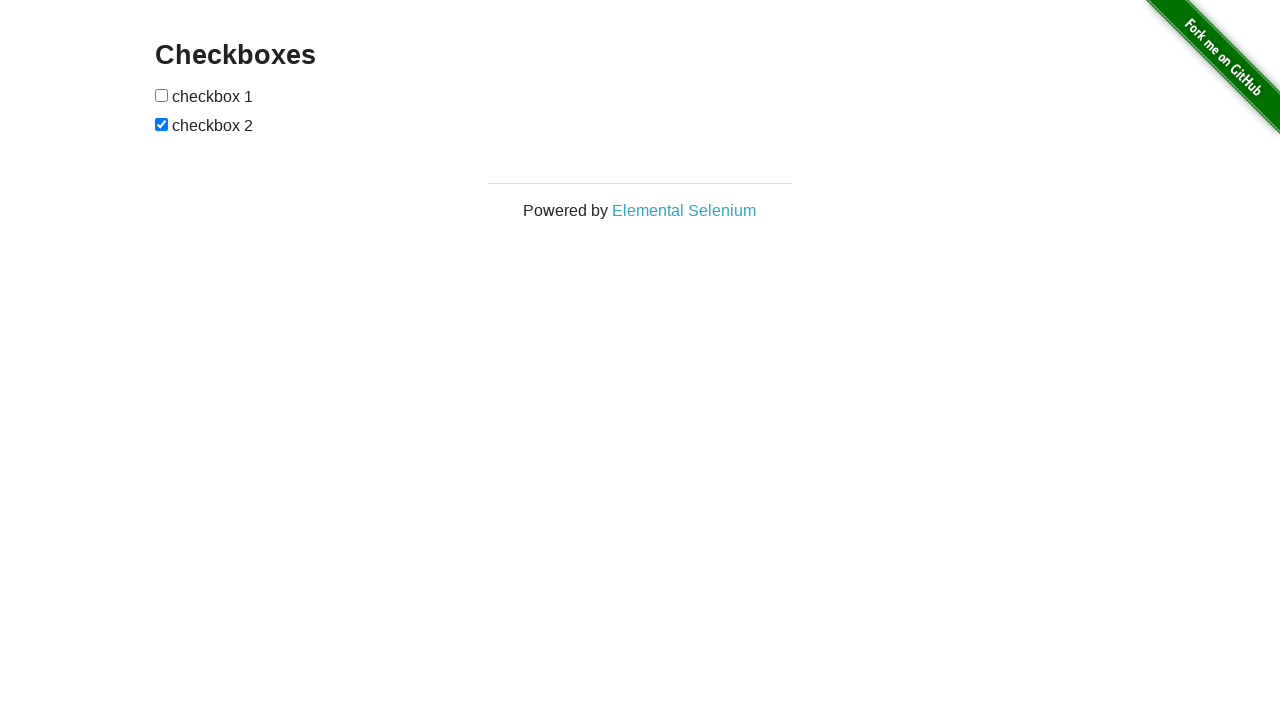

Waited for checkboxes to be visible
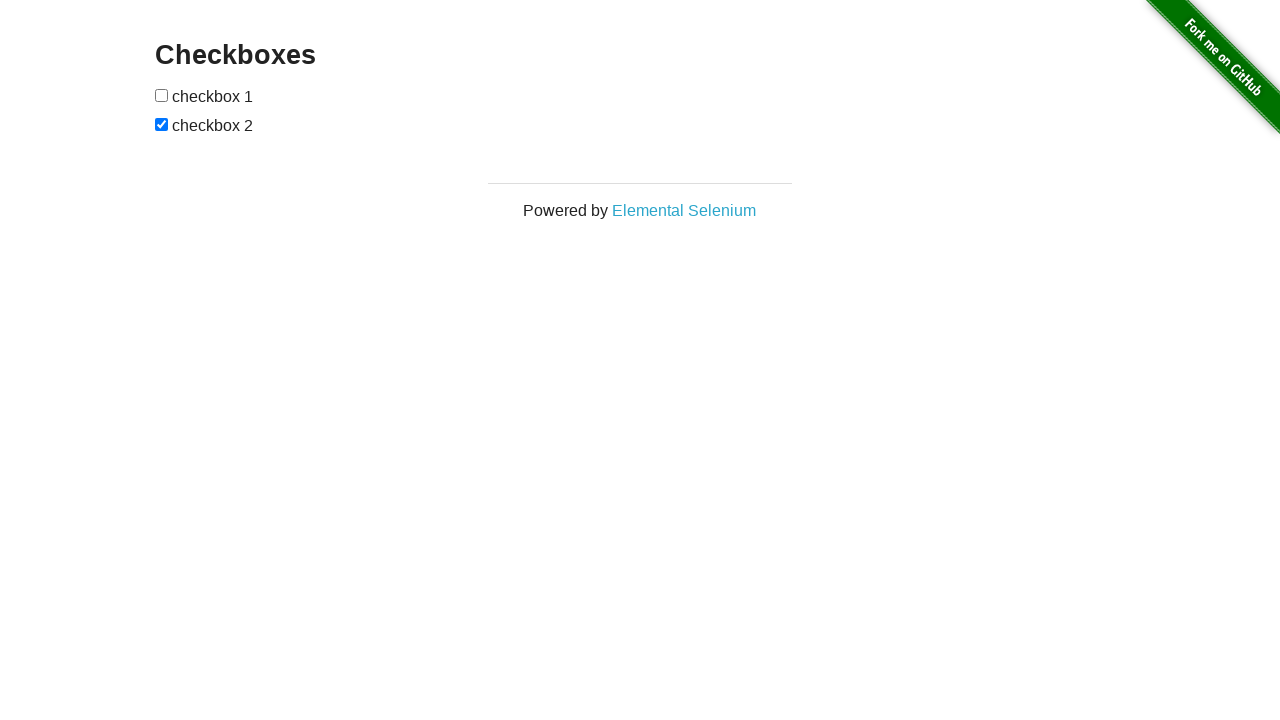

Retrieved checkbox count: 2
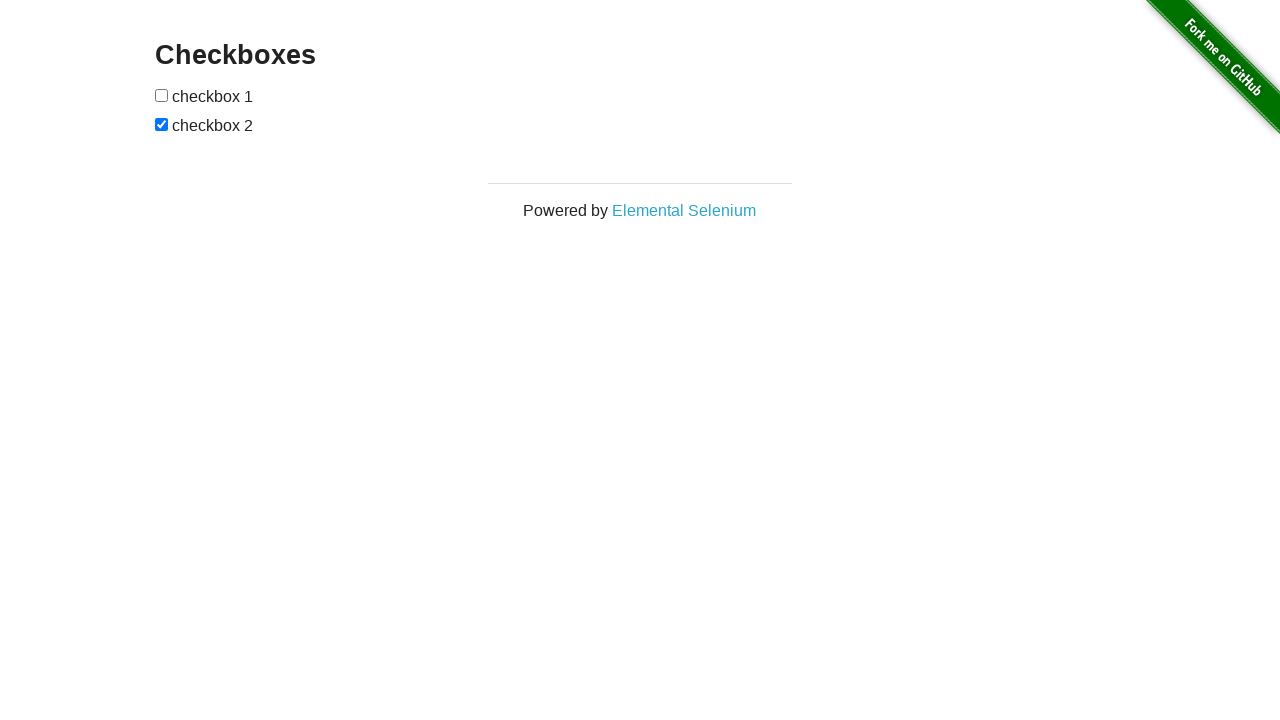

Retrieved last checkbox element
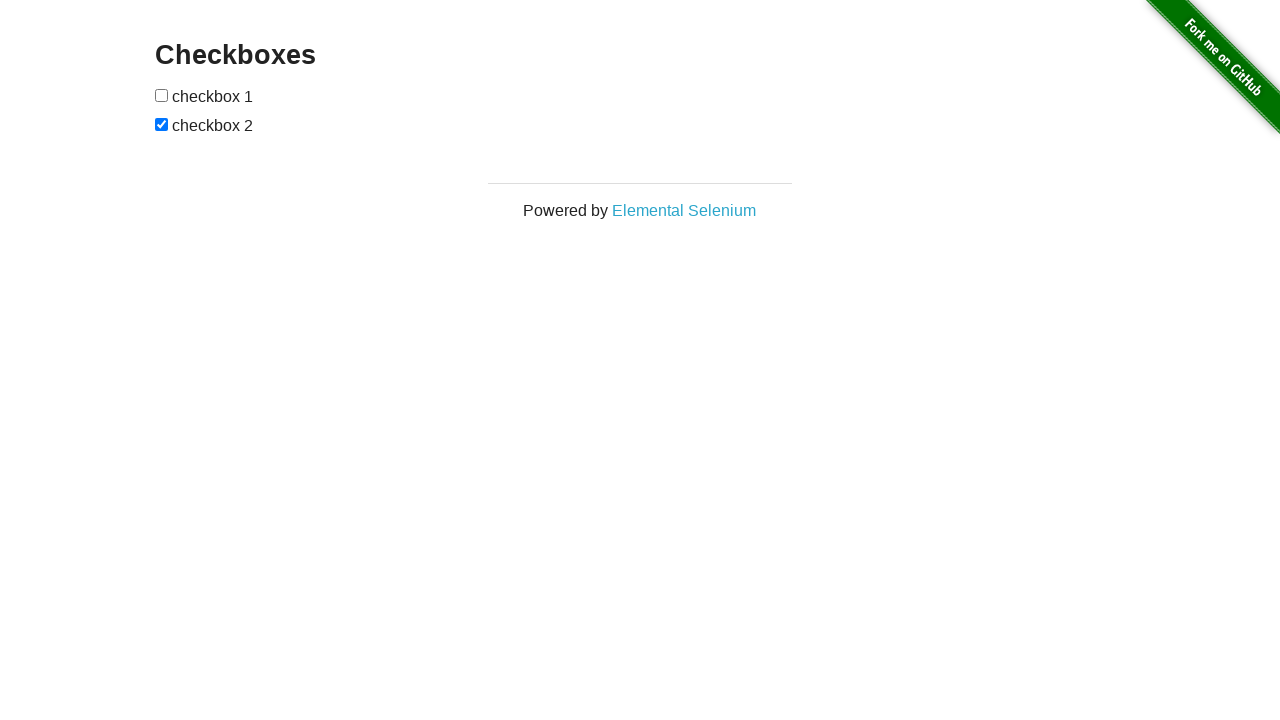

Verified that last checkbox is checked by default
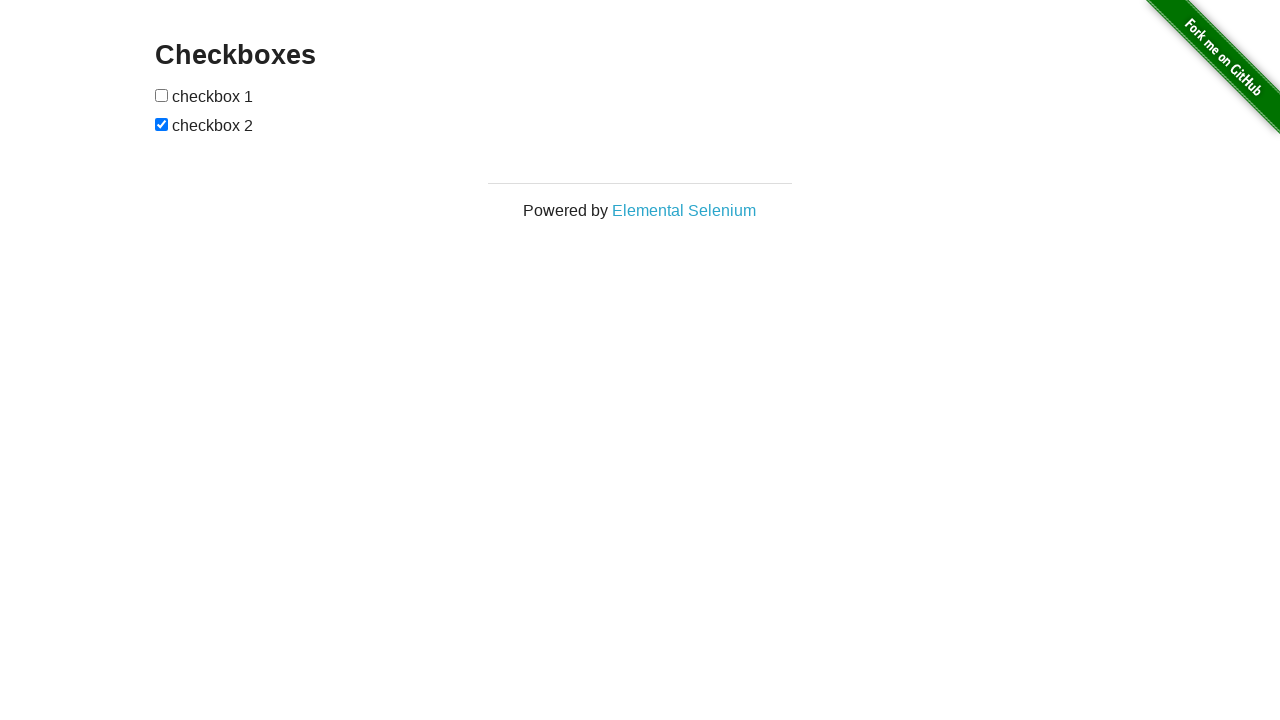

Retrieved first checkbox element
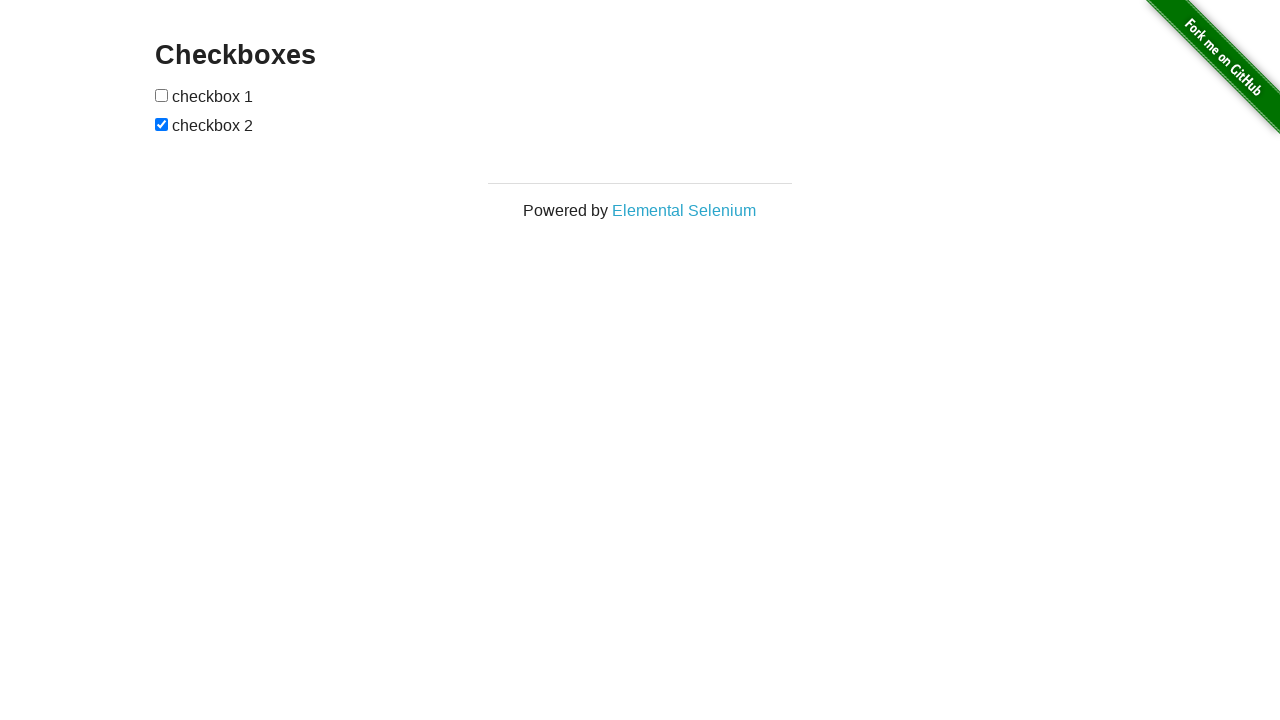

Verified that first checkbox is not checked
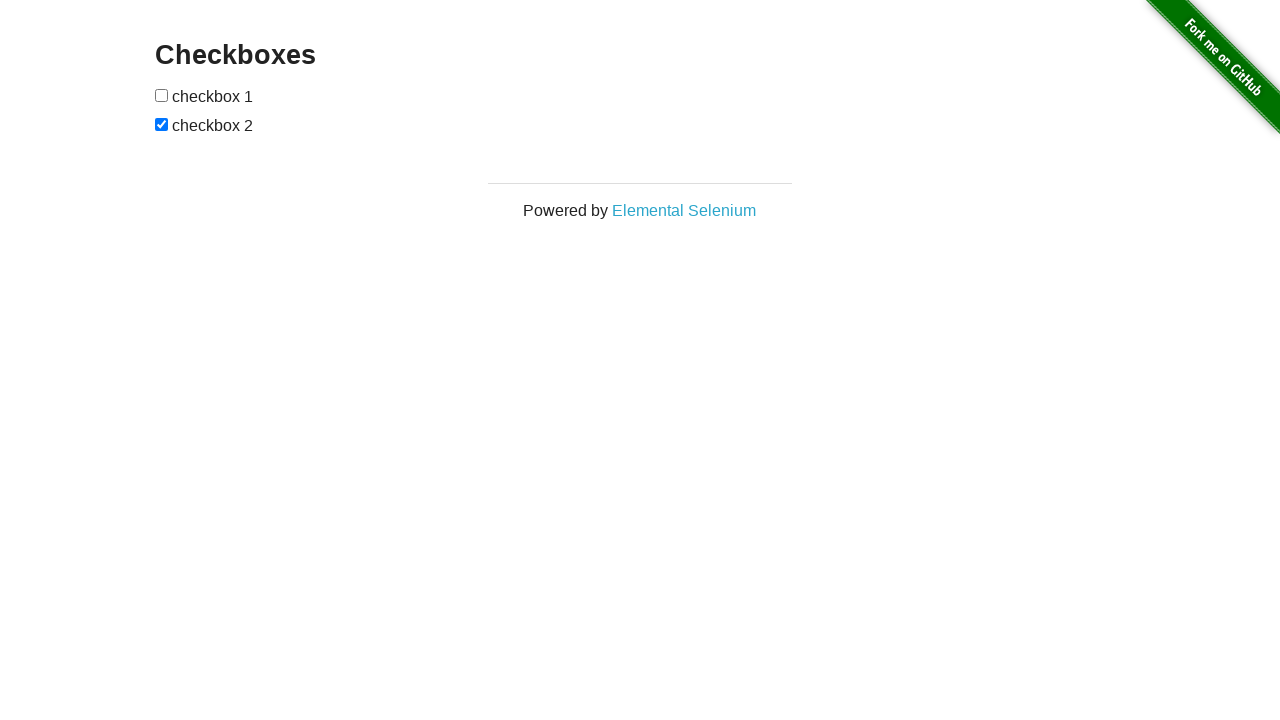

Clicked the first checkbox to check it at (162, 95) on input[type="checkbox"] >> nth=0
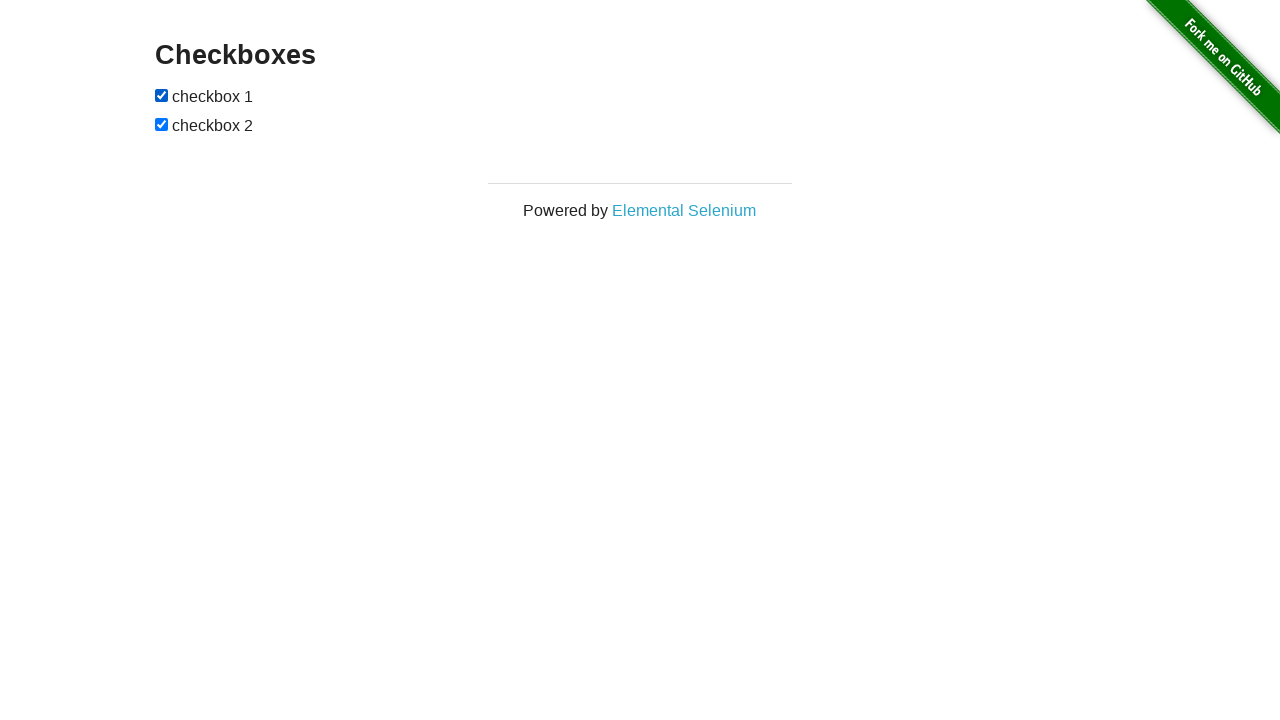

Verified that first checkbox is now checked after clicking
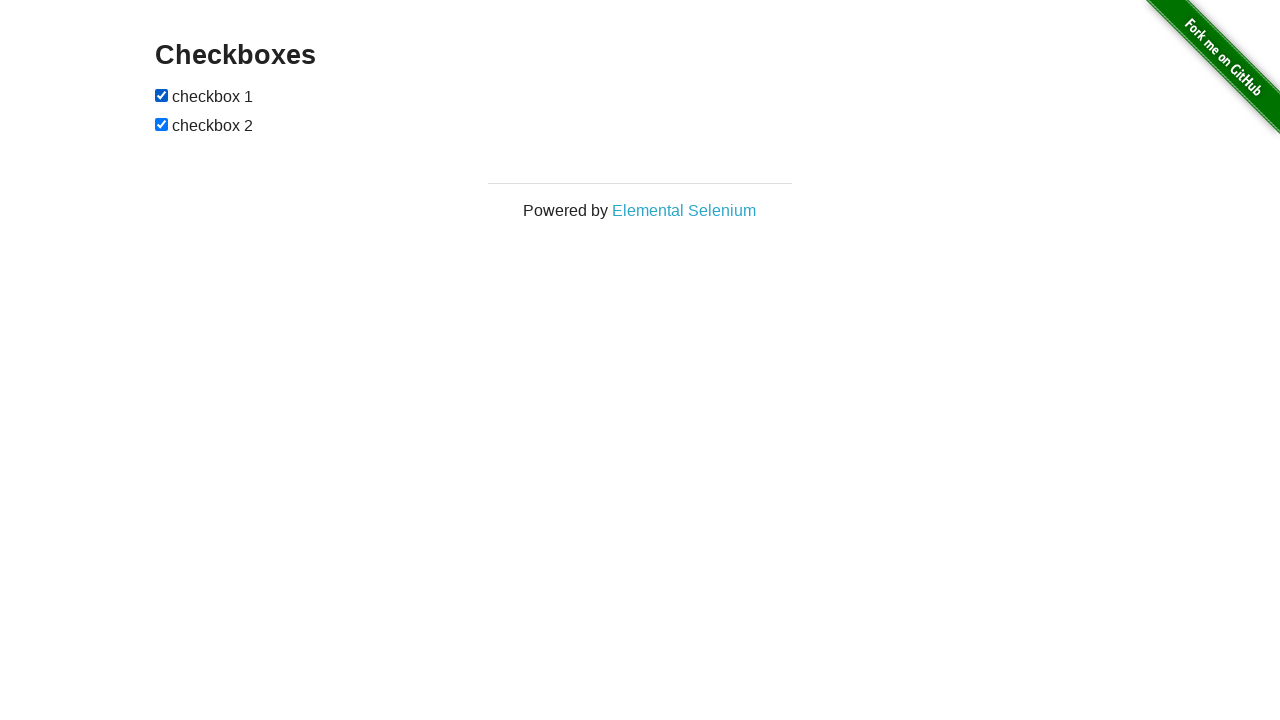

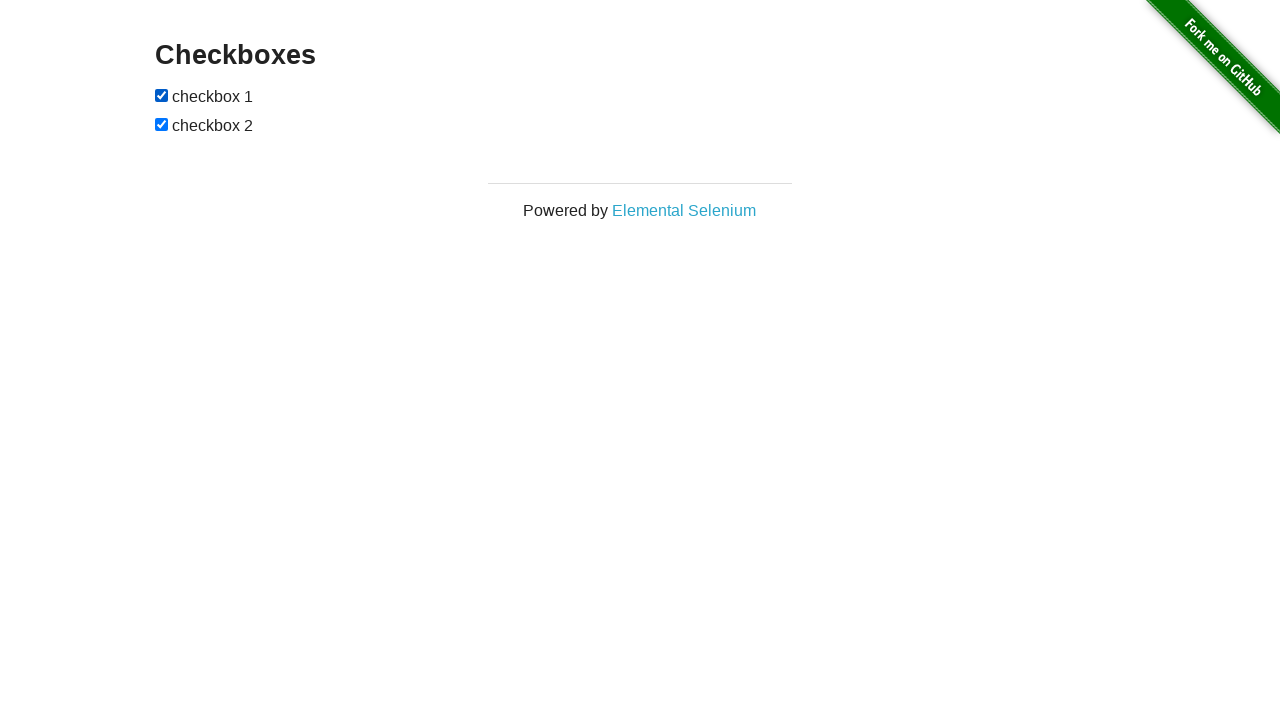